Navigates to W3Schools HTML tables tutorial page and verifies the presence of a sample table with rows and columns by locating the customers table element.

Starting URL: https://www.w3schools.com/html/html_tables.asp

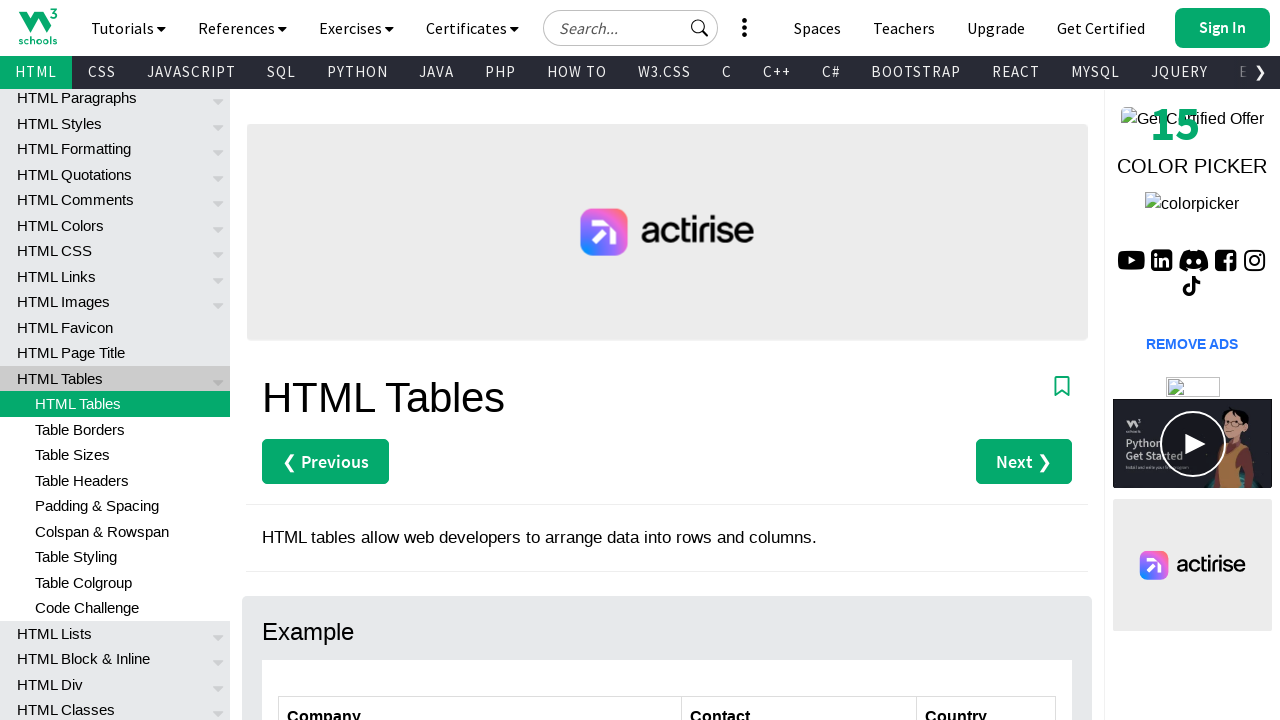

Navigated to W3Schools HTML tables tutorial page
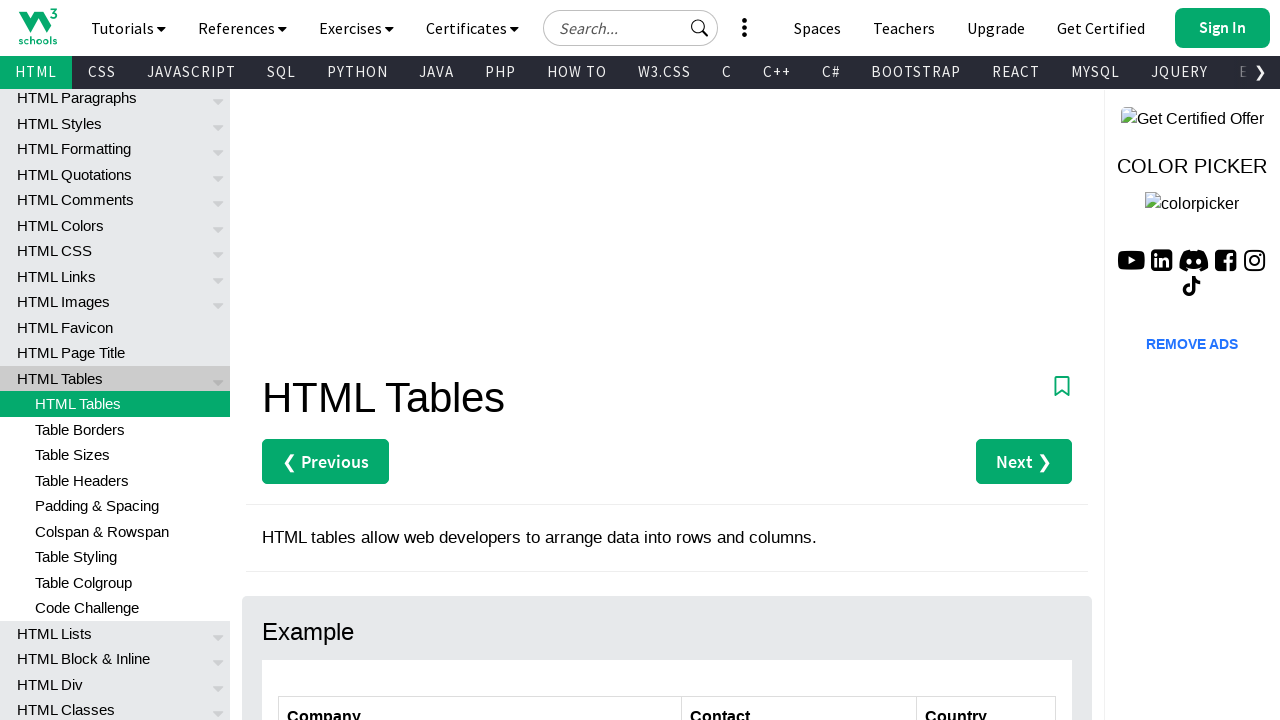

Customers table element is visible
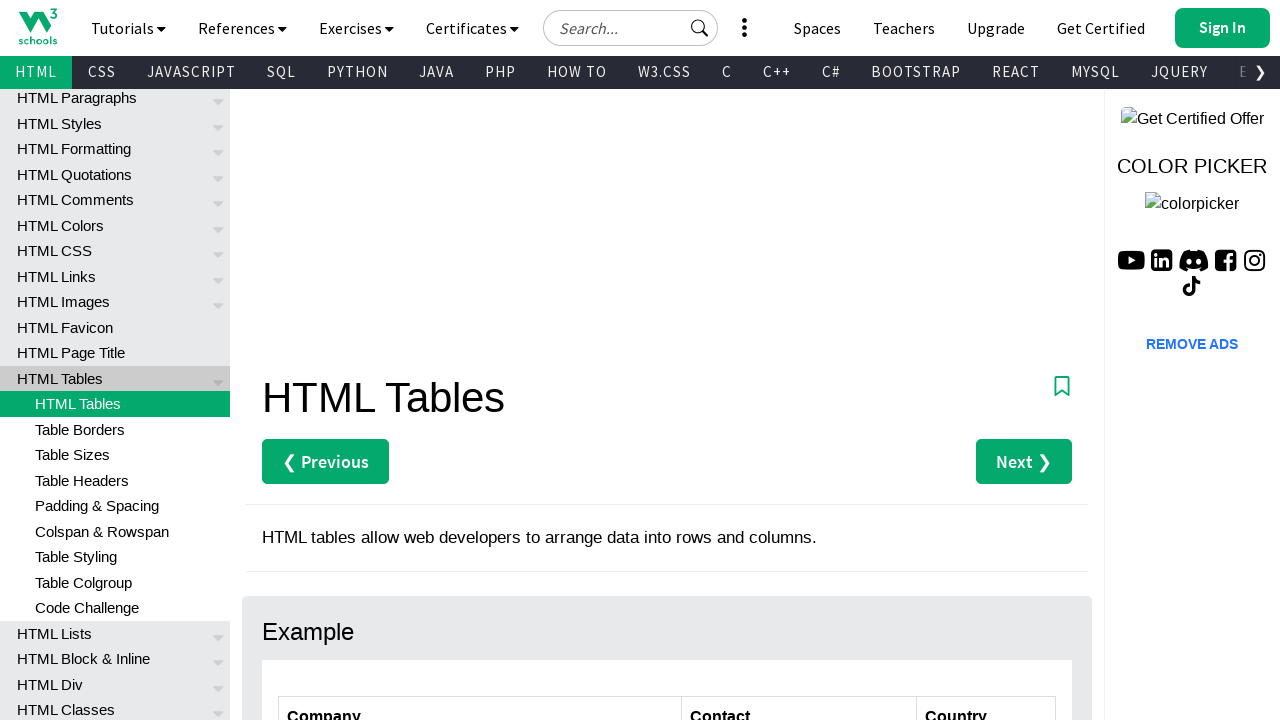

Table rows loaded in customers table body
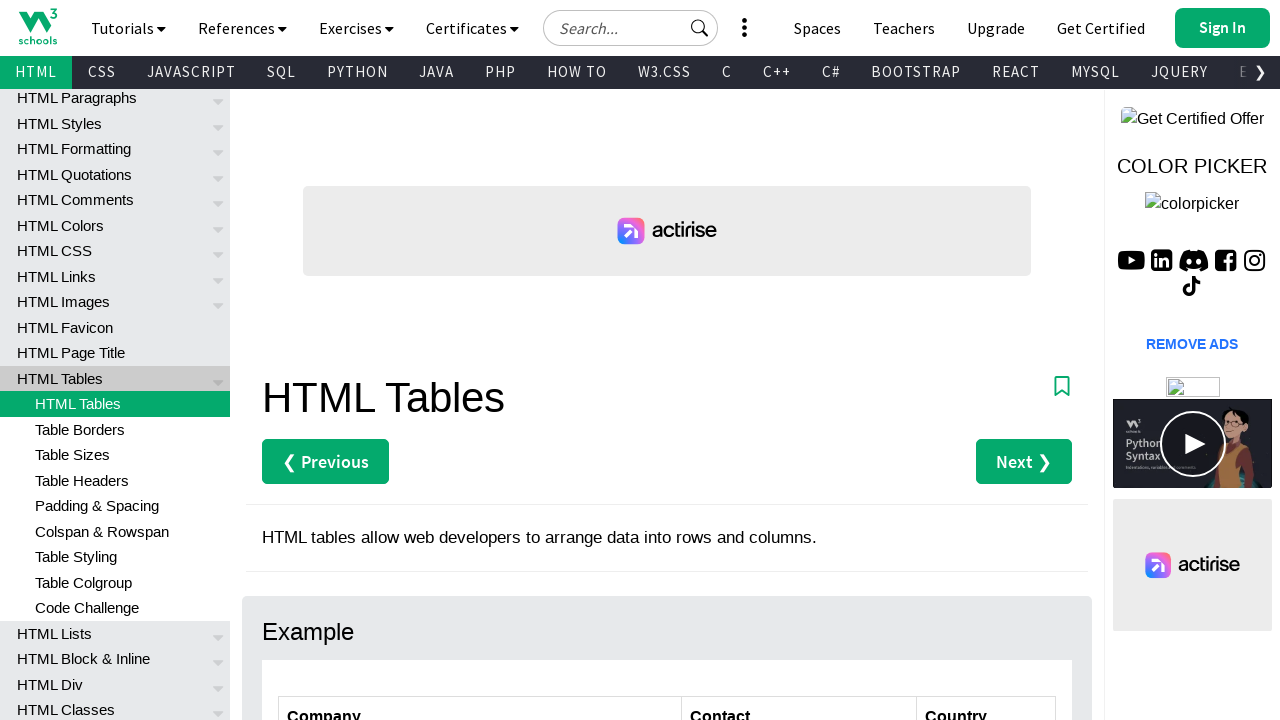

Table columns verified in second row of customers table
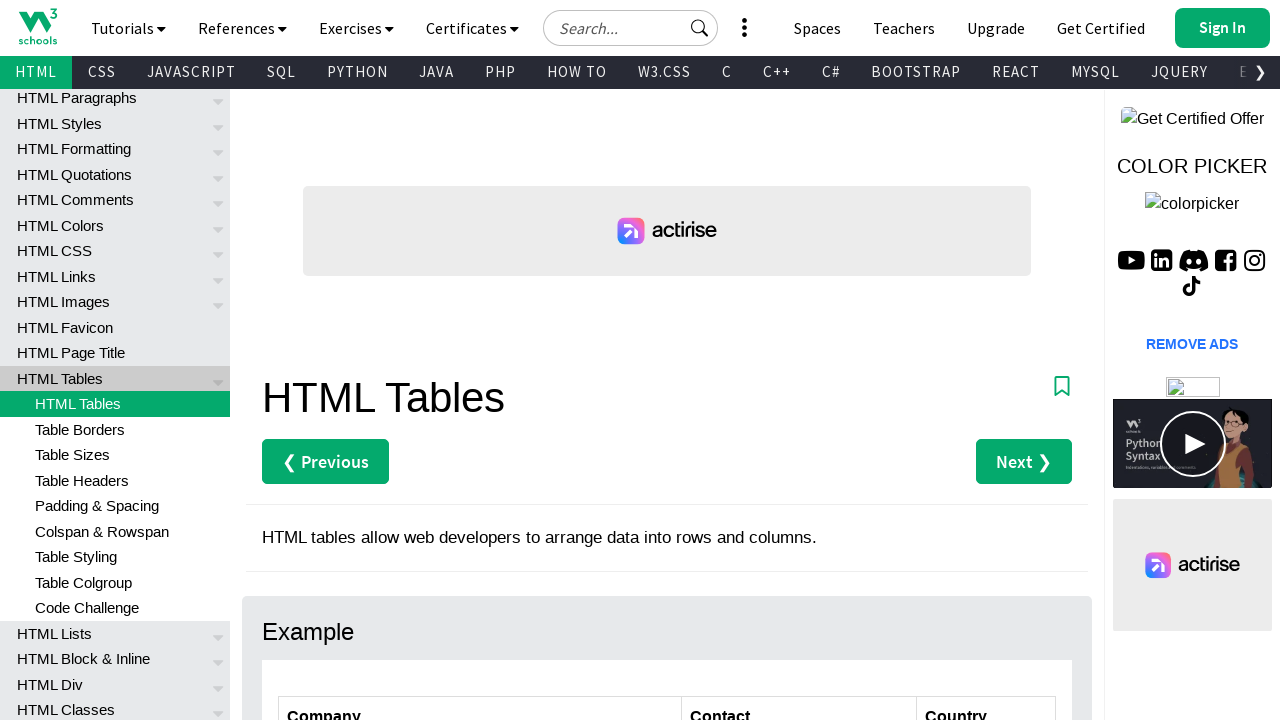

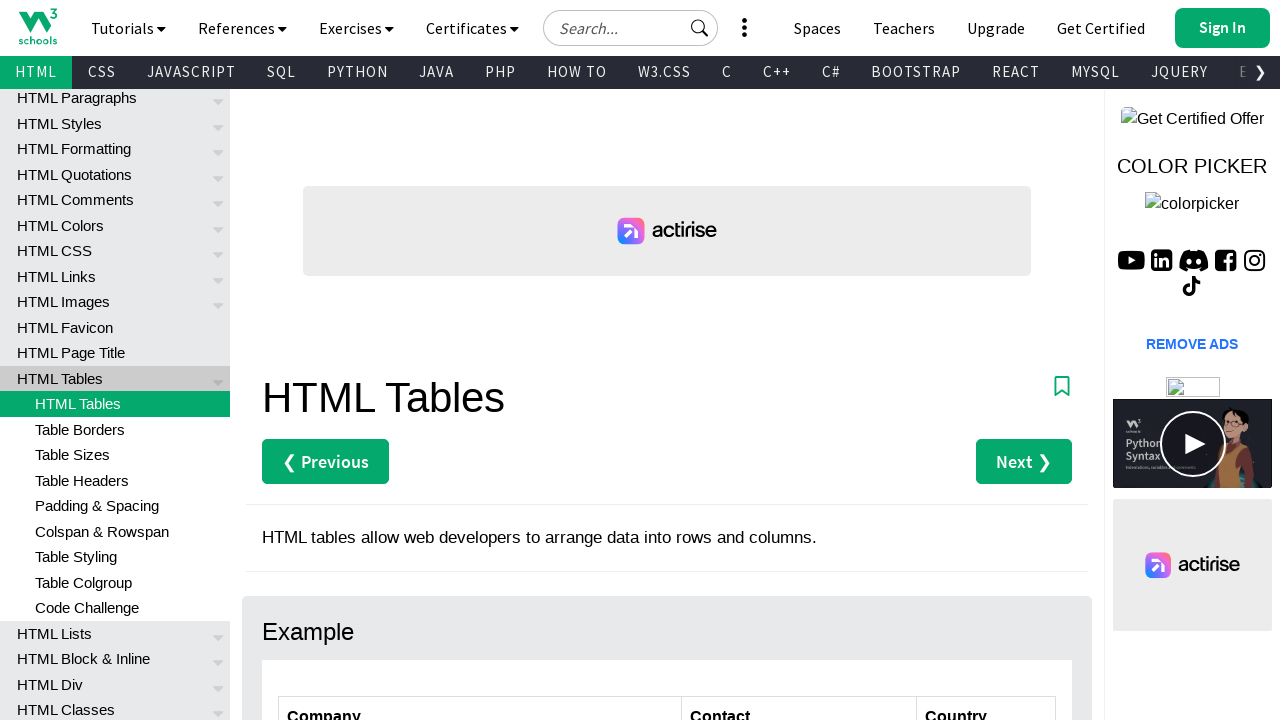